Tests a form that requires calculating the sum of two numbers and selecting the result from a dropdown menu

Starting URL: http://suninjuly.github.io/selects2.html

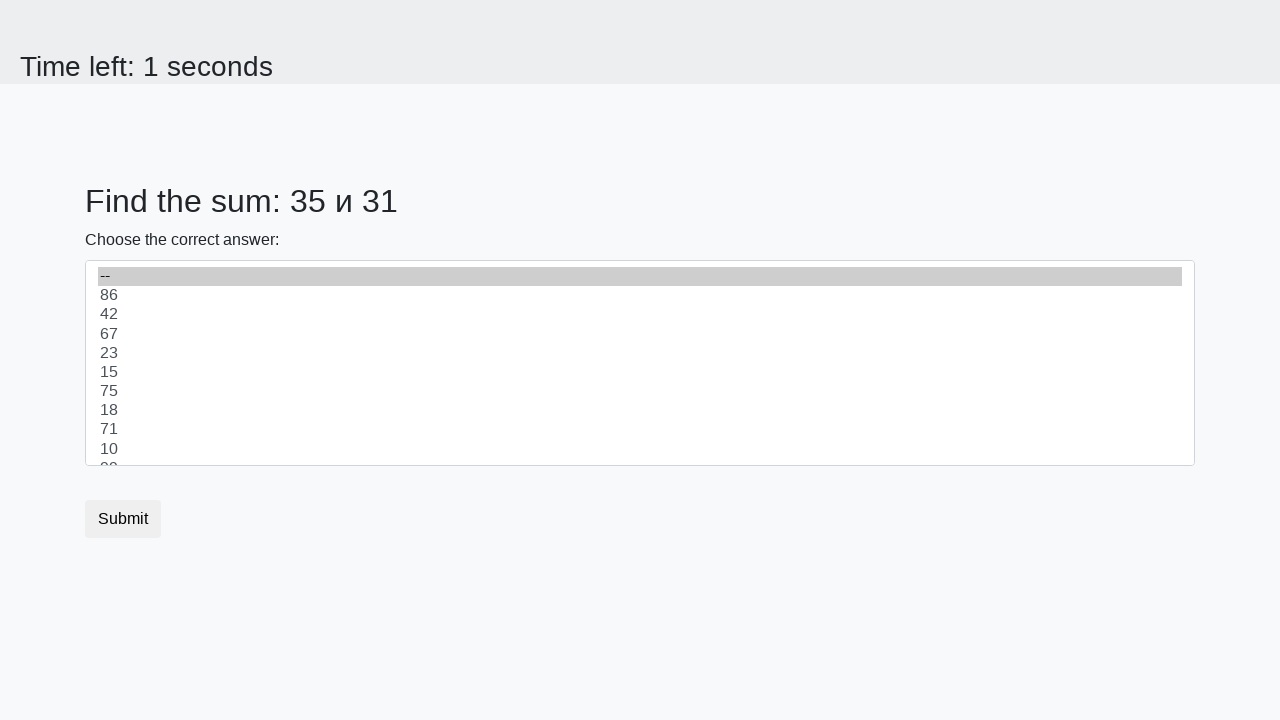

Retrieved first number from page
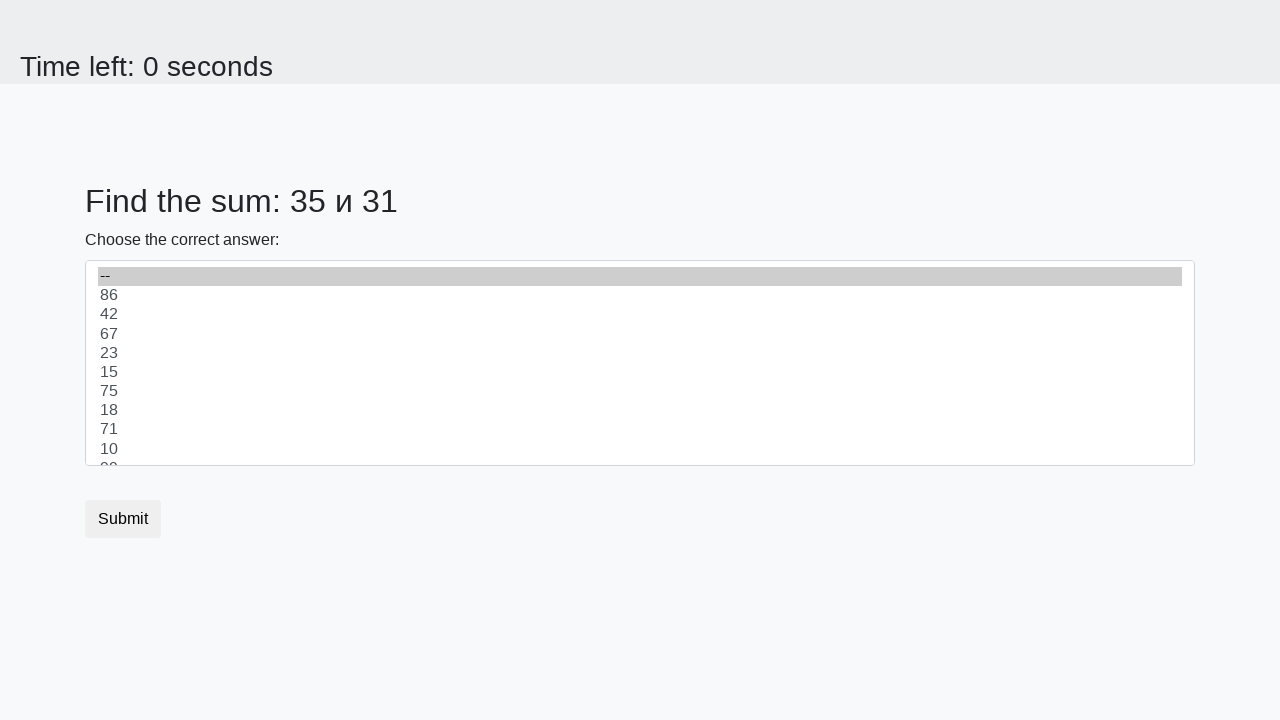

Retrieved second number from page
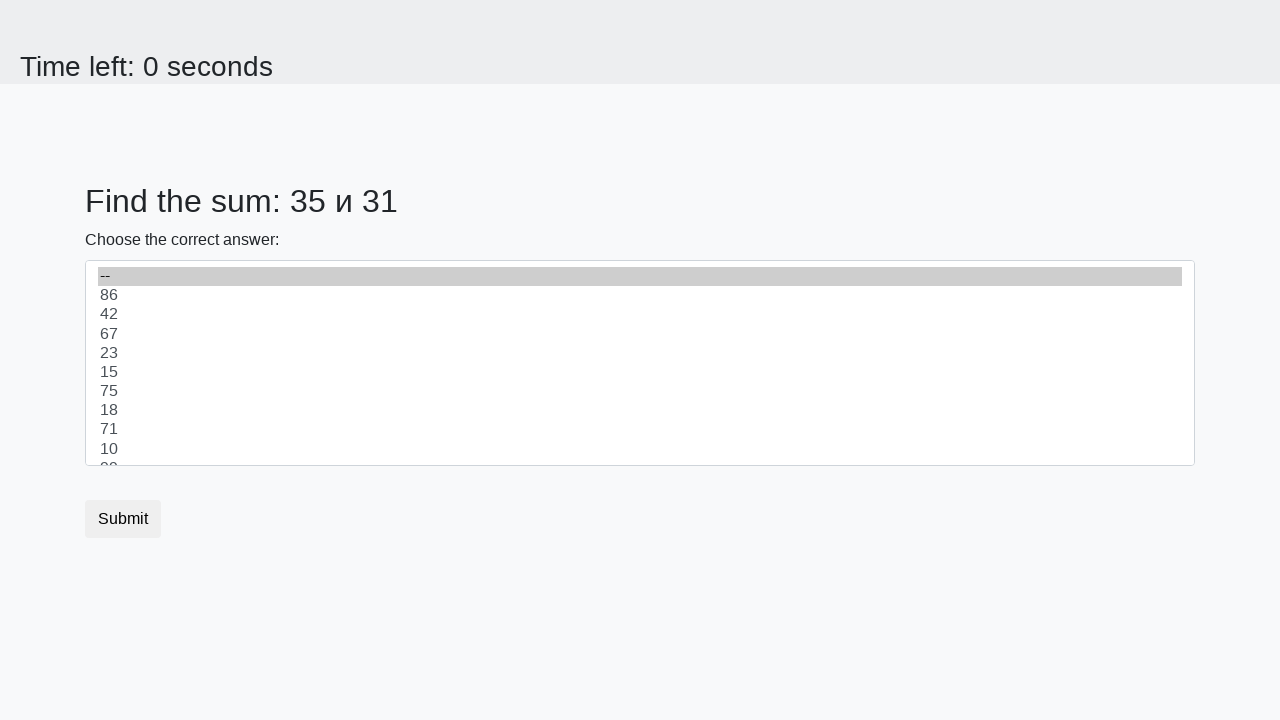

Calculated sum of 35 + 31 = 66
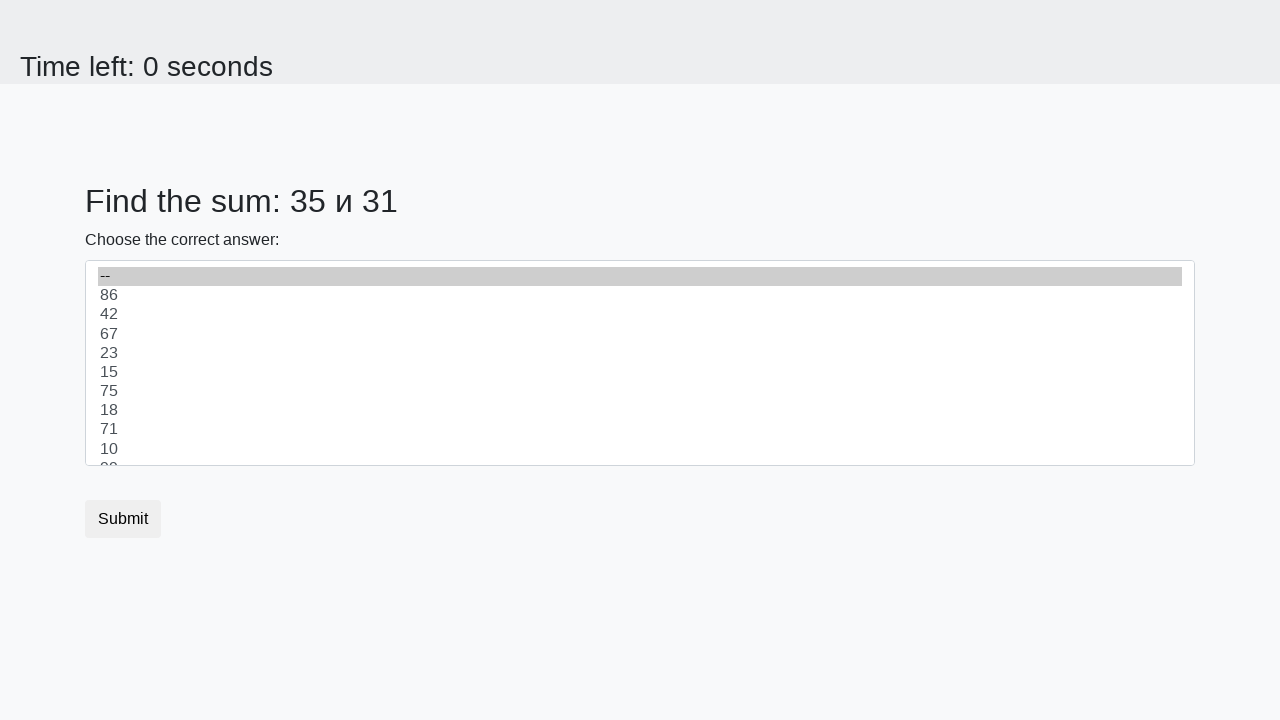

Selected calculated sum '66' from dropdown menu on select
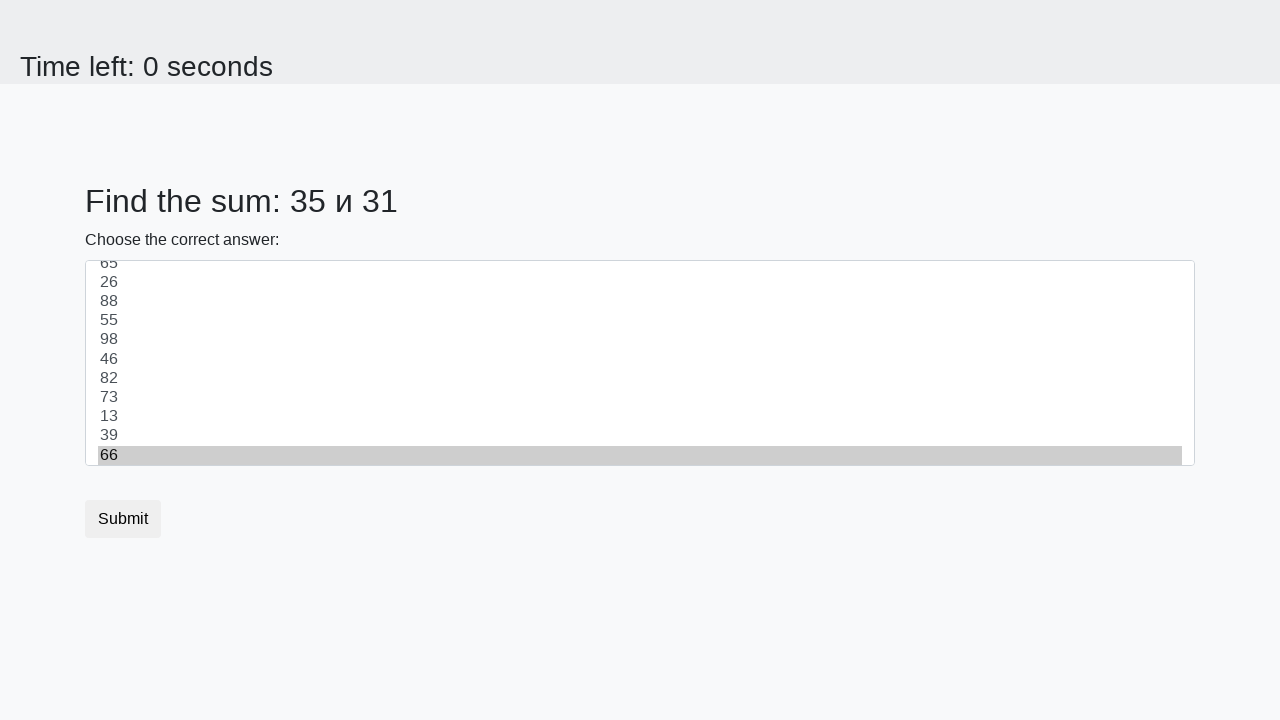

Clicked submit button to complete form at (123, 519) on button.btn
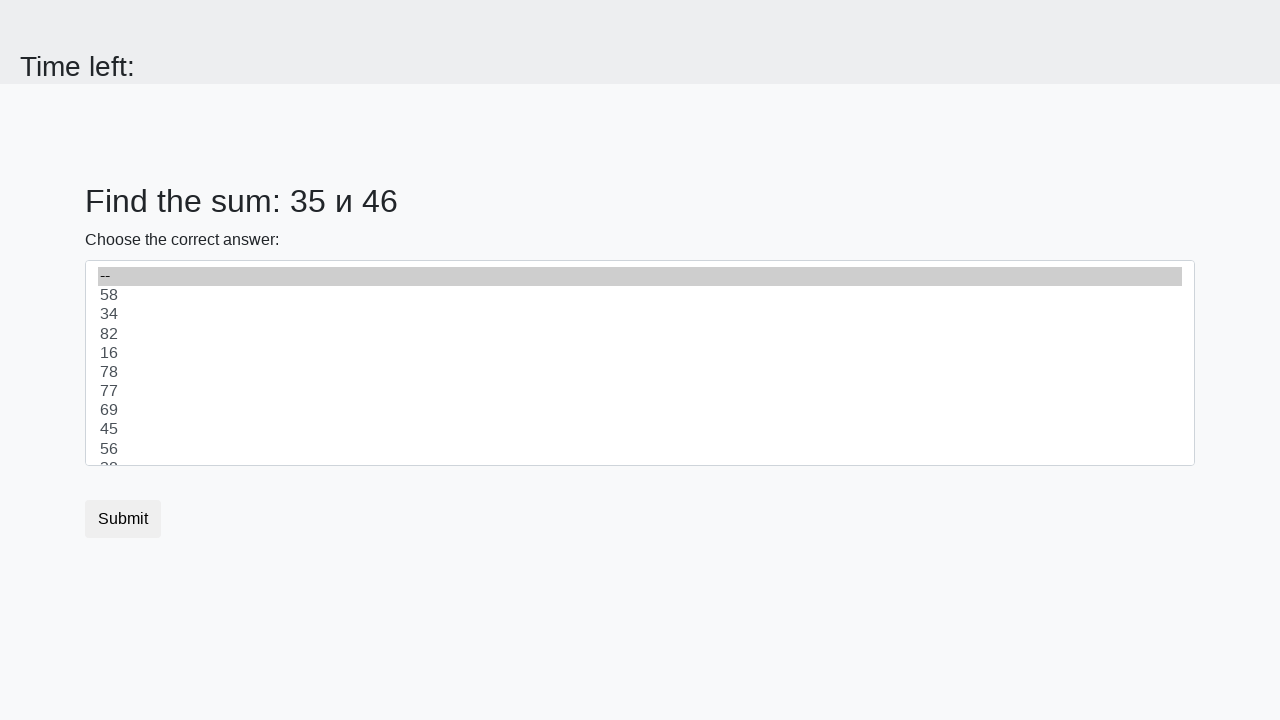

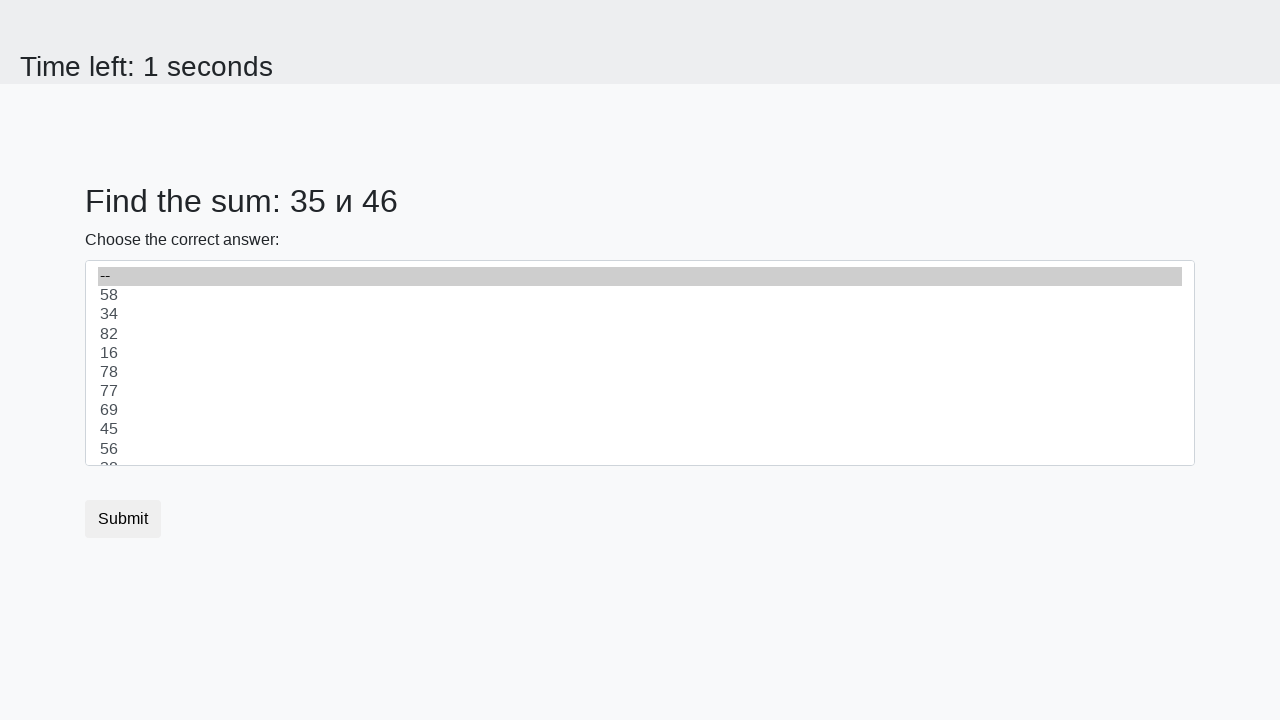